Tests jQuery UI demo widgets by interacting with draggable elements (drag and drop), droppable elements (drag one element onto another), and tabs (clicking to switch between tab panels).

Starting URL: https://jqueryui.com/

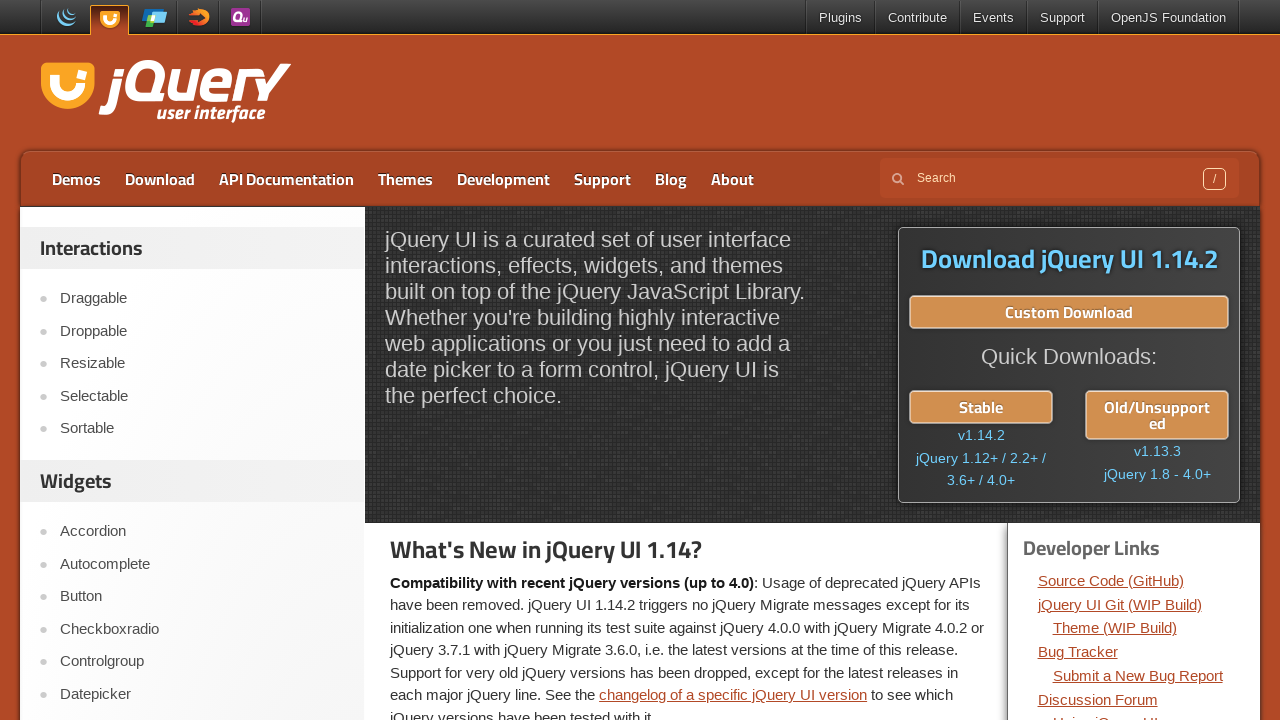

Waited for Draggable demo link to be visible in sidebar
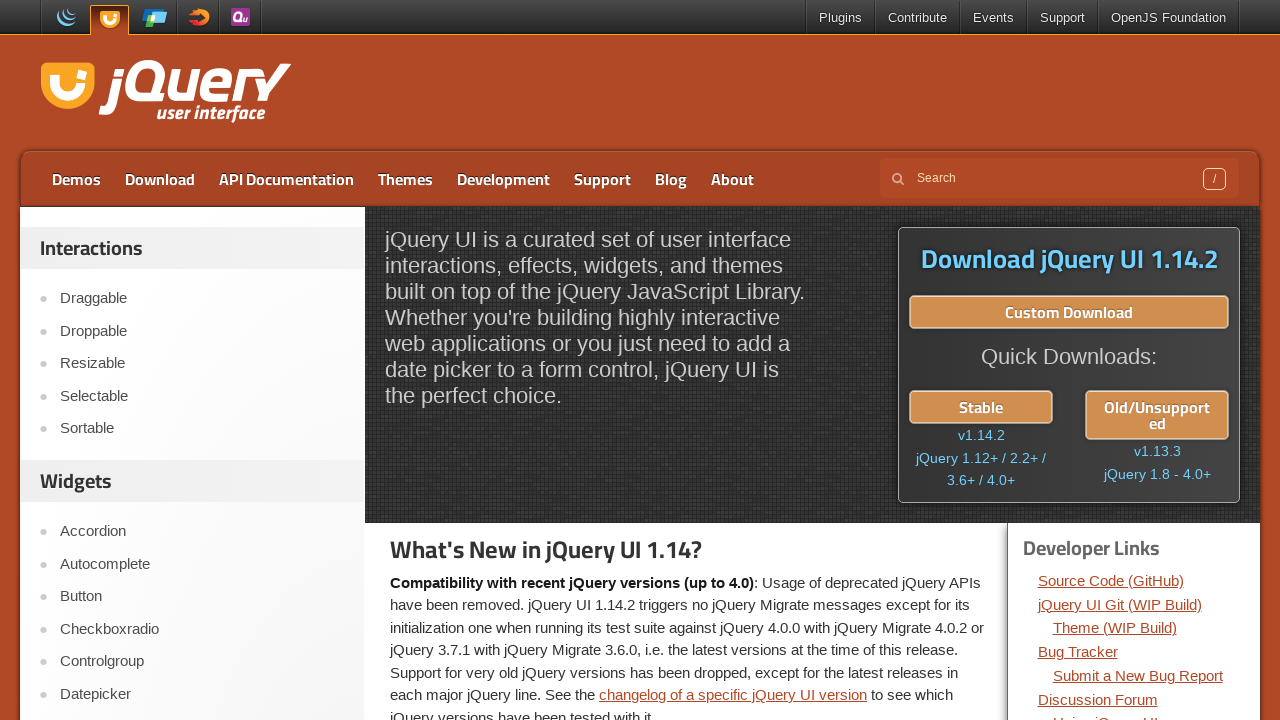

Clicked on Draggable demo link in sidebar at (202, 299) on xpath=//div[@id='sidebar']//a[contains(@href, 'draggable')]
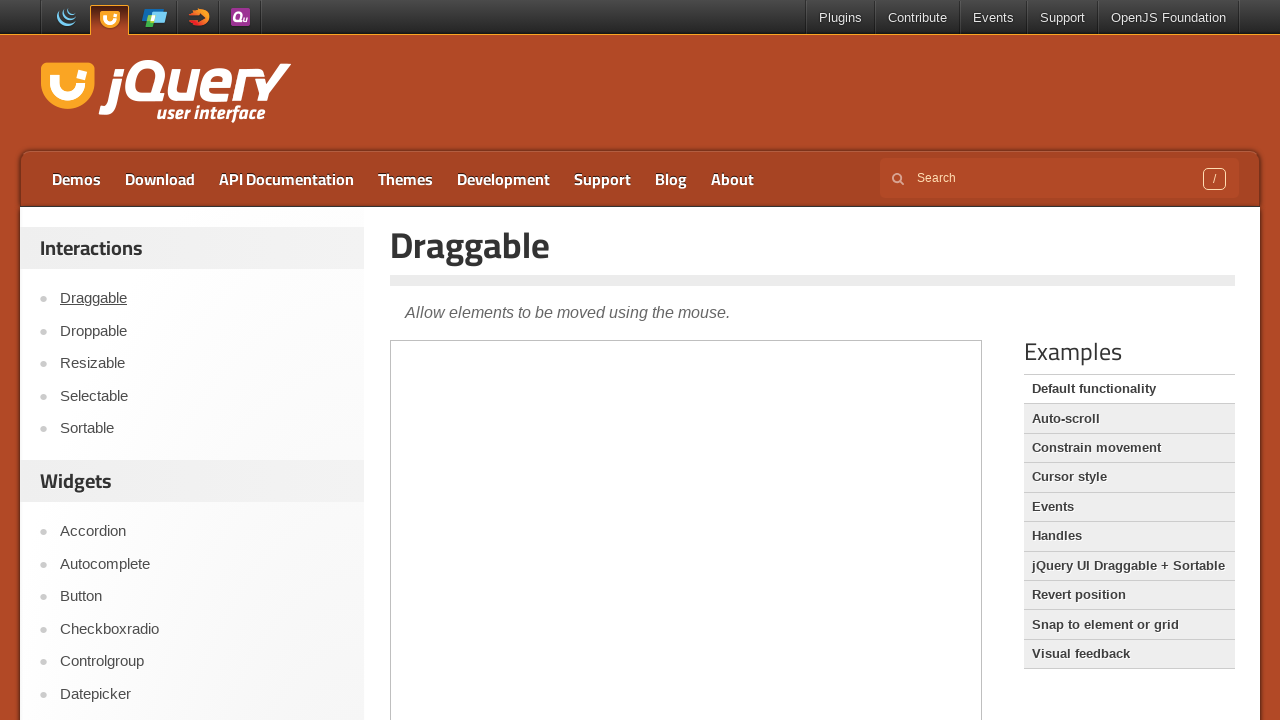

Dragged draggable element 150px right and 150px down at (551, 501)
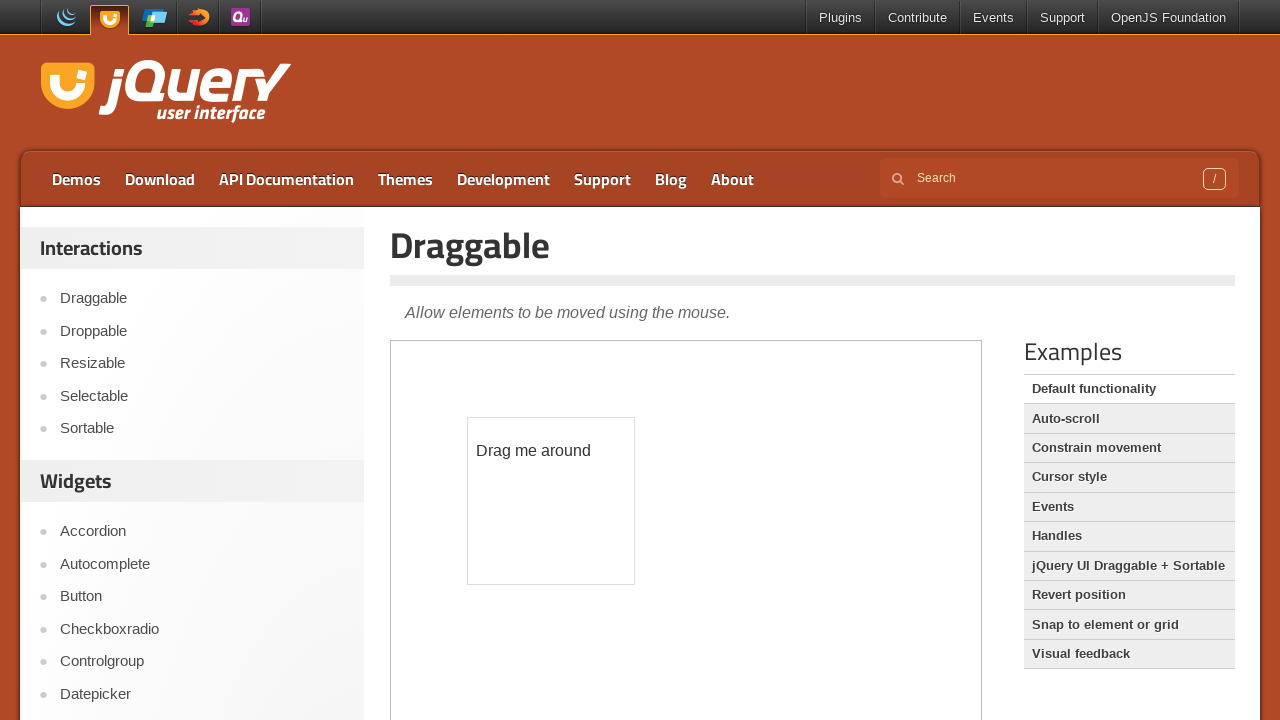

Waited for Droppable demo link to be visible in sidebar
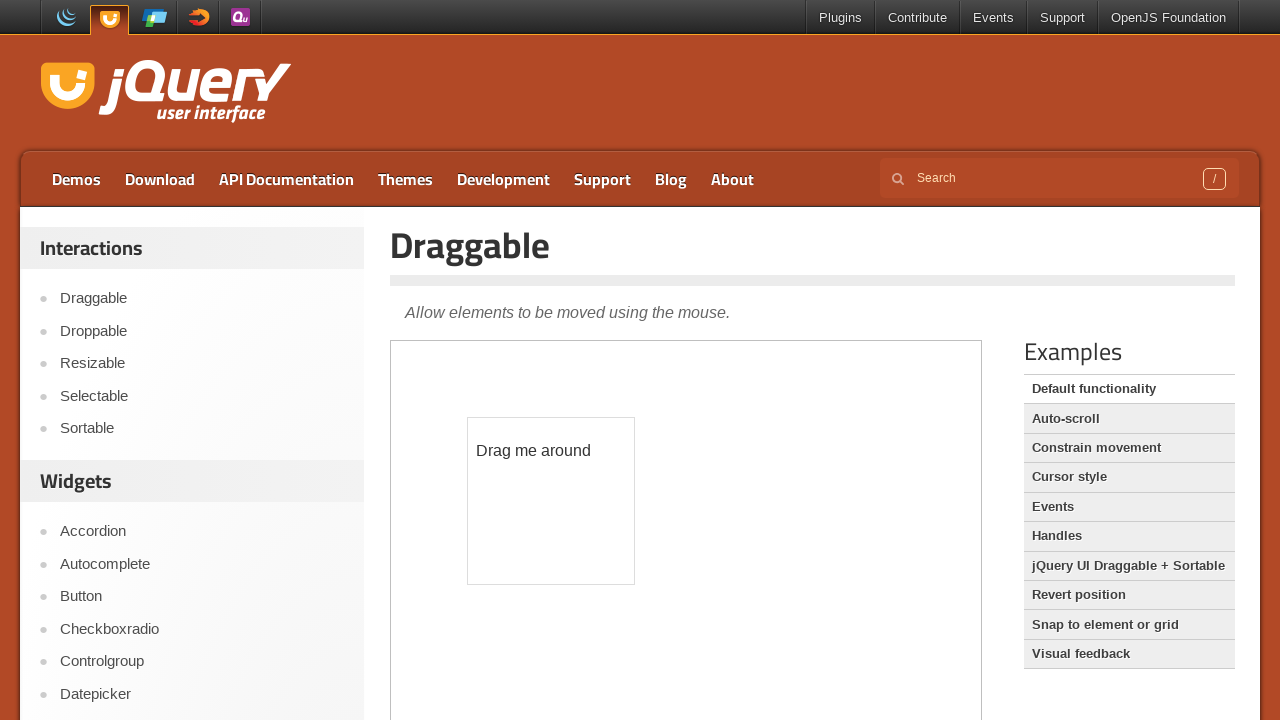

Clicked on Droppable demo link in sidebar at (202, 331) on xpath=//div[@id='sidebar']//a[contains(@href, 'droppable')]
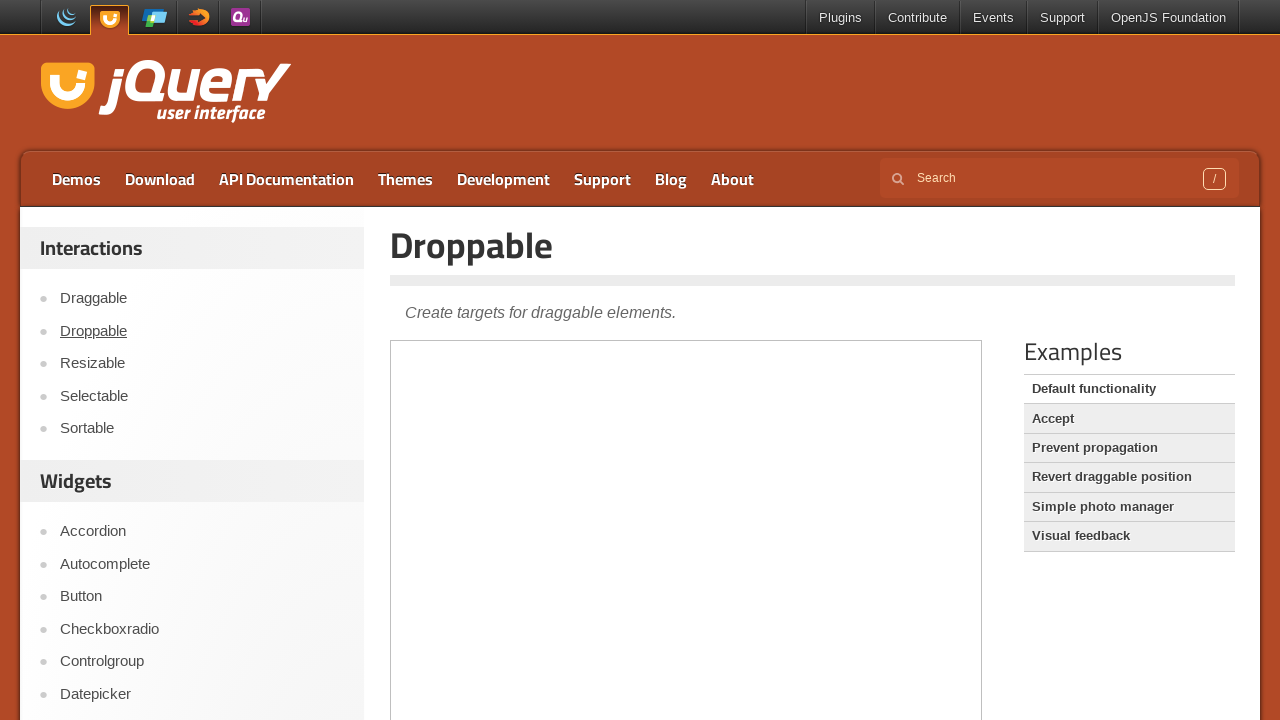

Dragged draggable element onto droppable target at (622, 444)
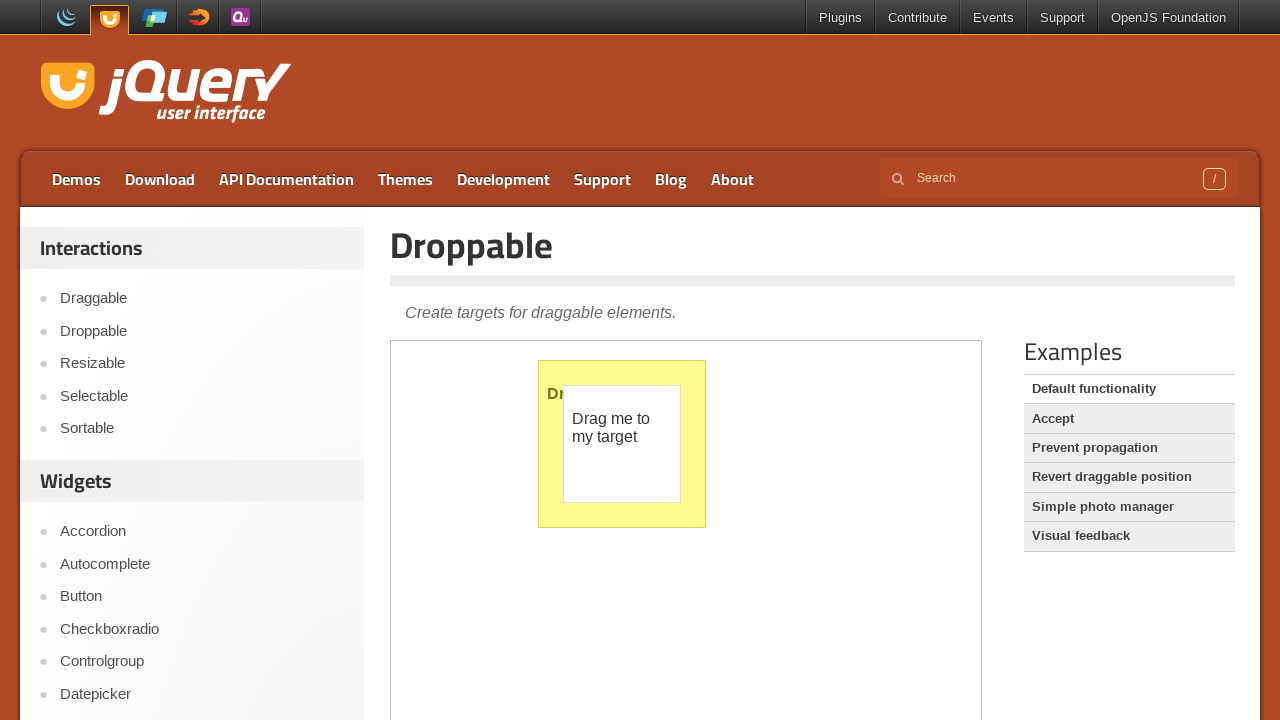

Waited for Tabs demo link to be visible in sidebar
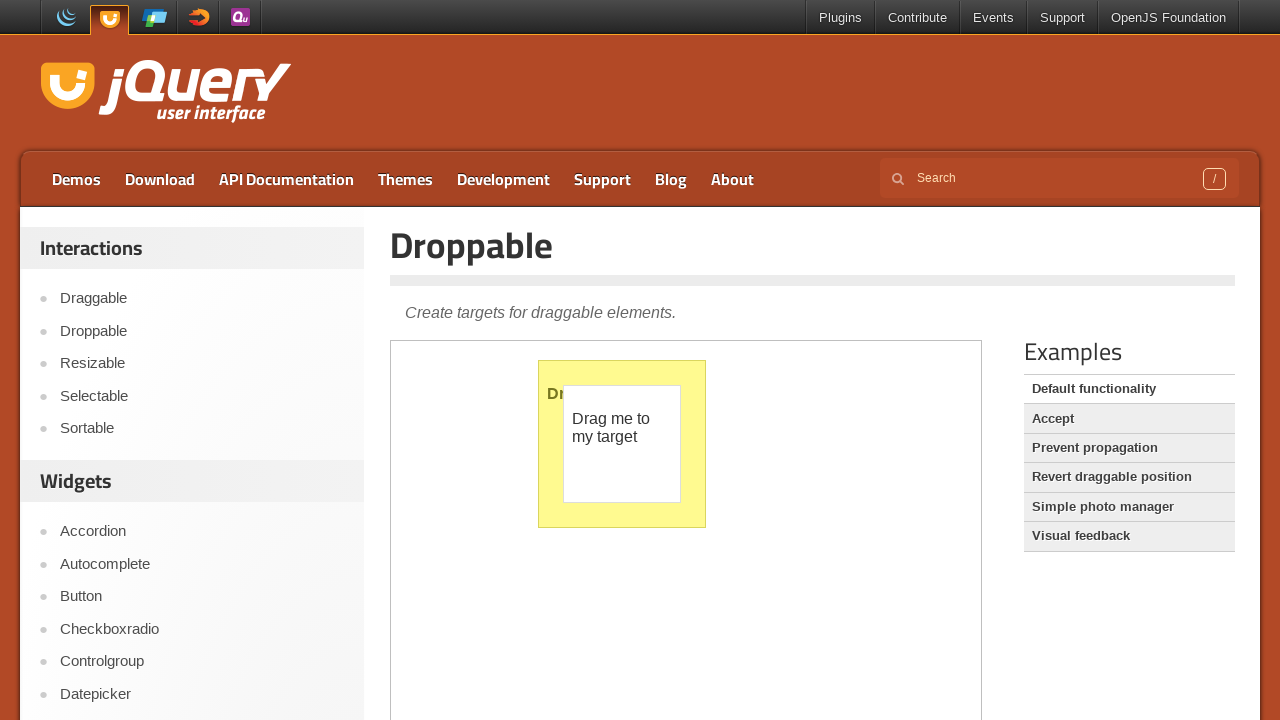

Clicked on Tabs demo link in sidebar at (202, 361) on xpath=//div[@id='sidebar']//a[contains(@href, 'tabs')]
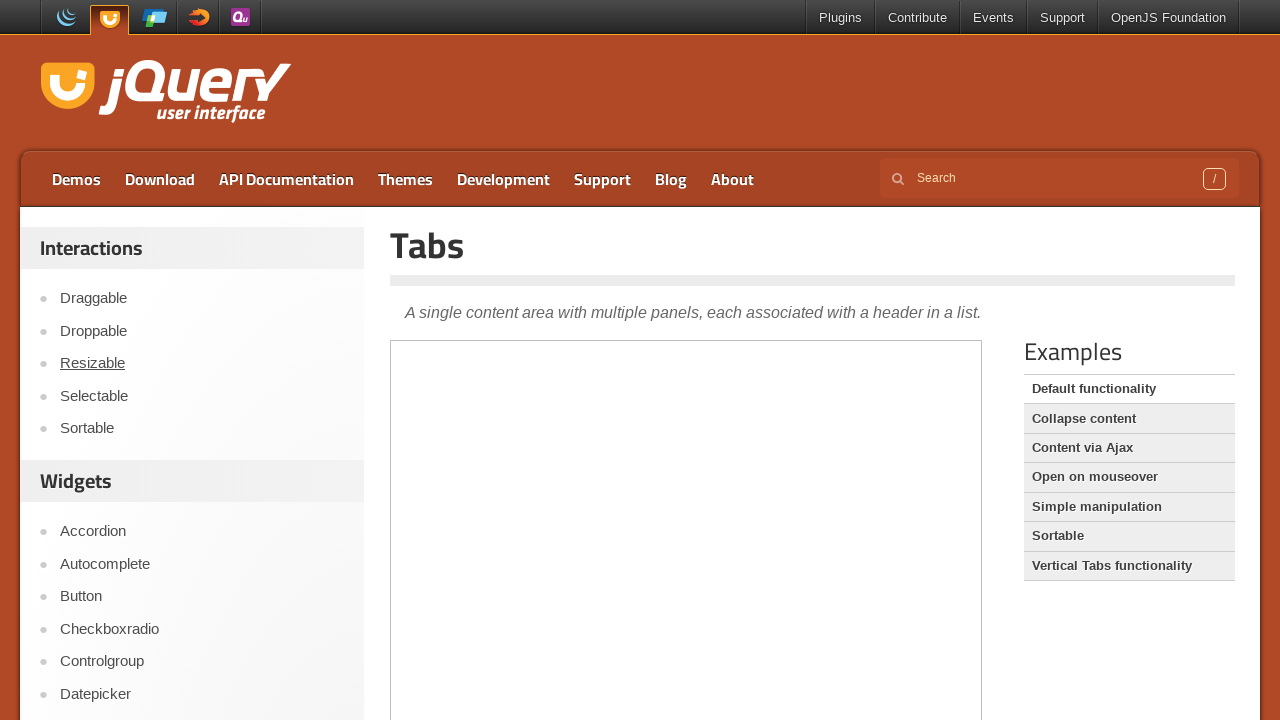

Clicked on second tab to switch tab panels at (604, 378) on iframe.demo-frame >> nth=0 >> internal:control=enter-frame >> xpath=//div/ul/li[
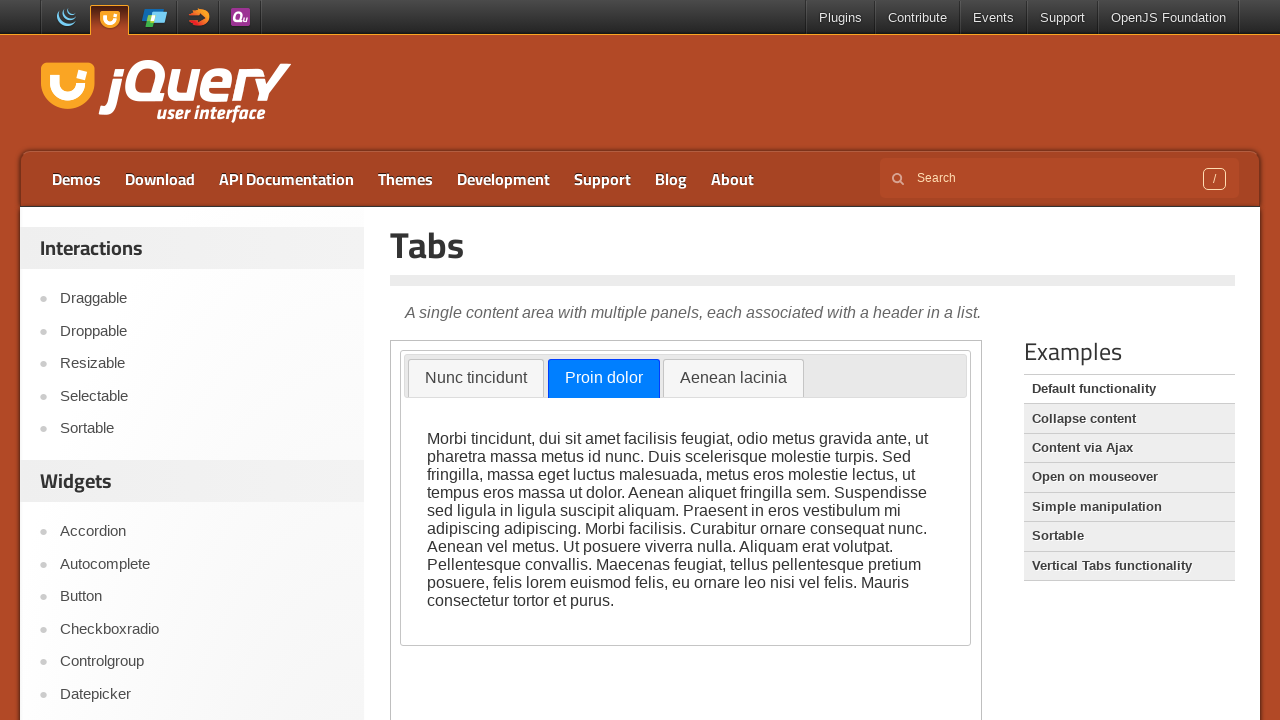

Verified second tab content paragraph is visible
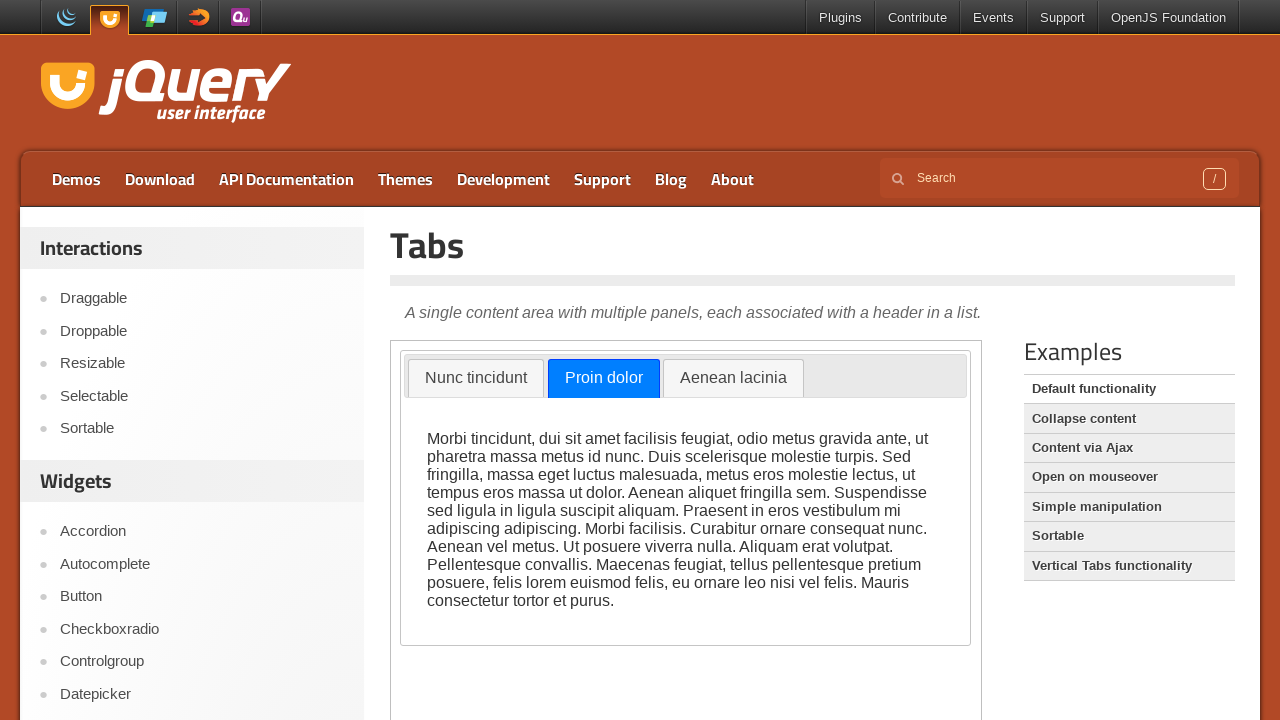

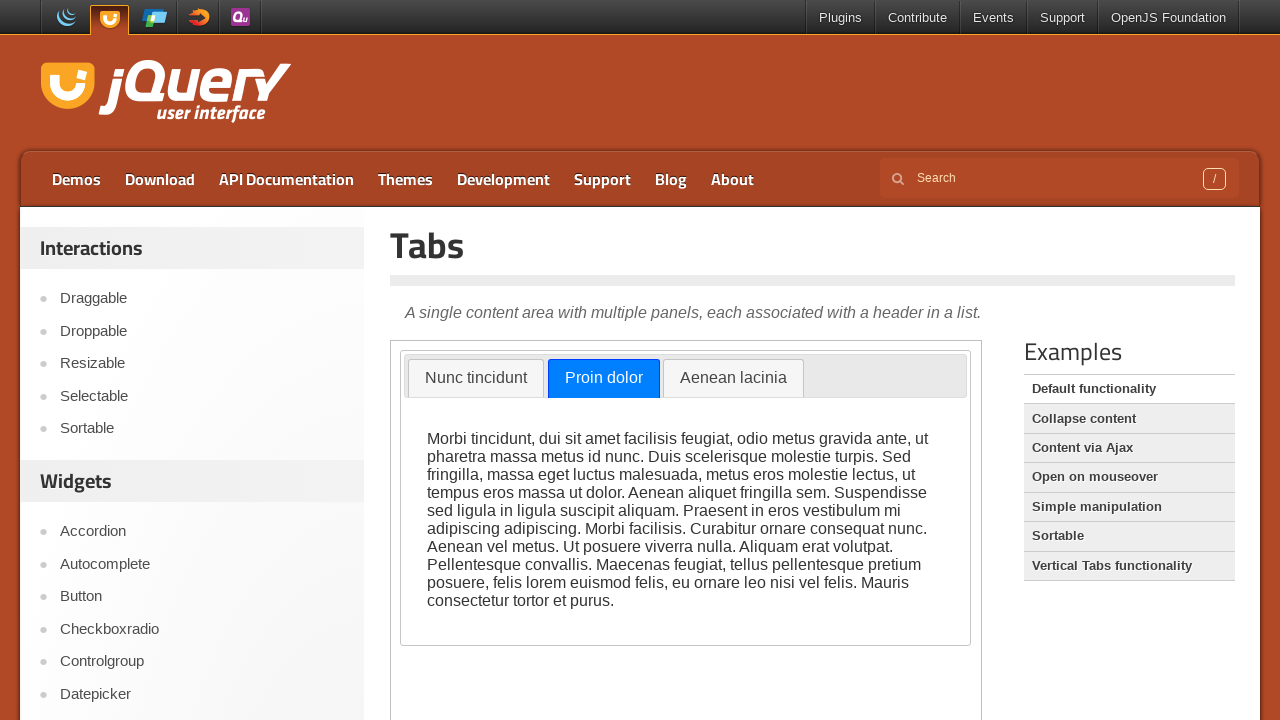